Tests the navigation menu on the Mississauga city website by clicking on "Our organization" button and verifying that the navigation menu items are displayed.

Starting URL: https://www.mississauga.ca/

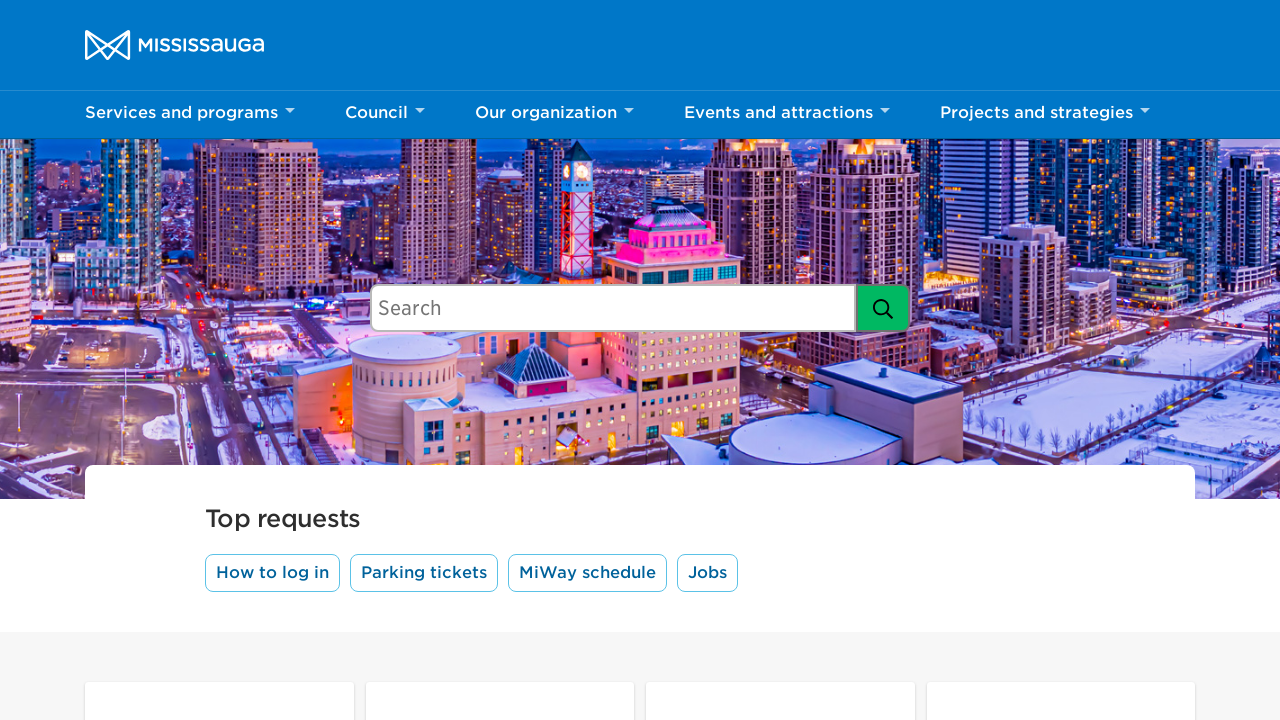

Clicked 'Our organization' button in the navigation menu at (554, 115) on button:has-text('Our organization')
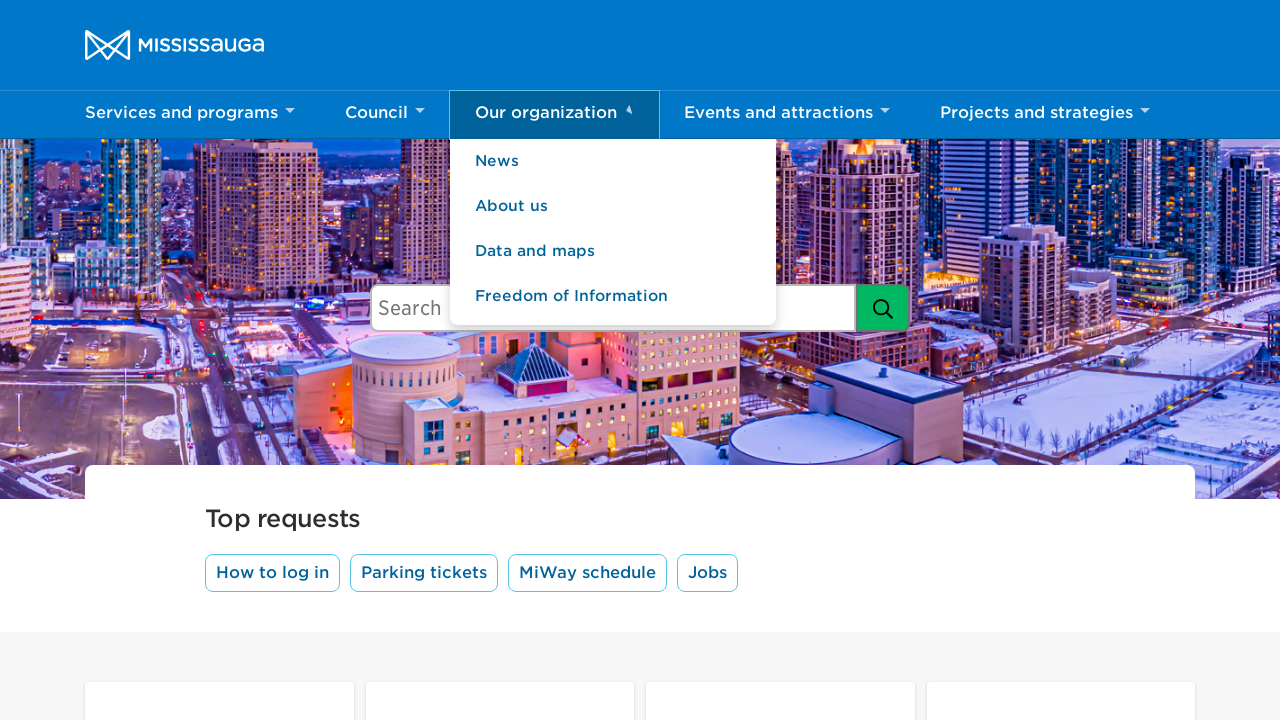

Navigation menu items appeared under 'Our organization'
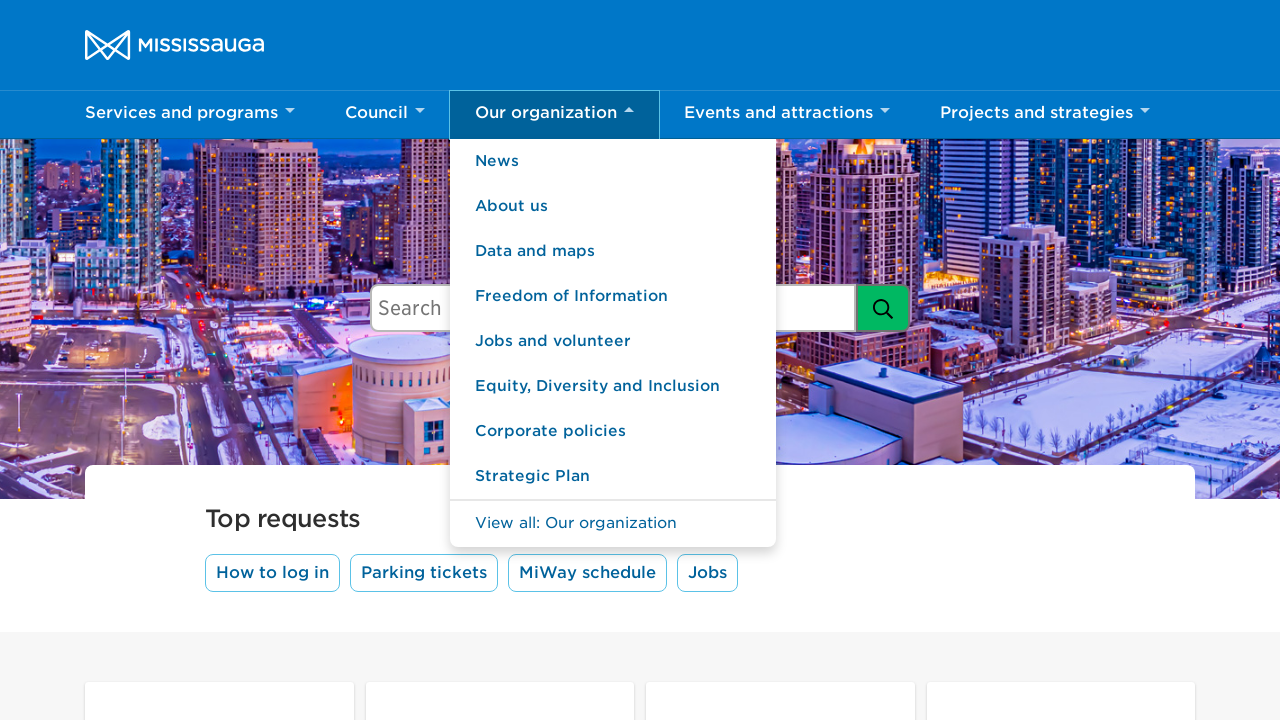

Verified 'Jobs and volunteer' menu item is visible
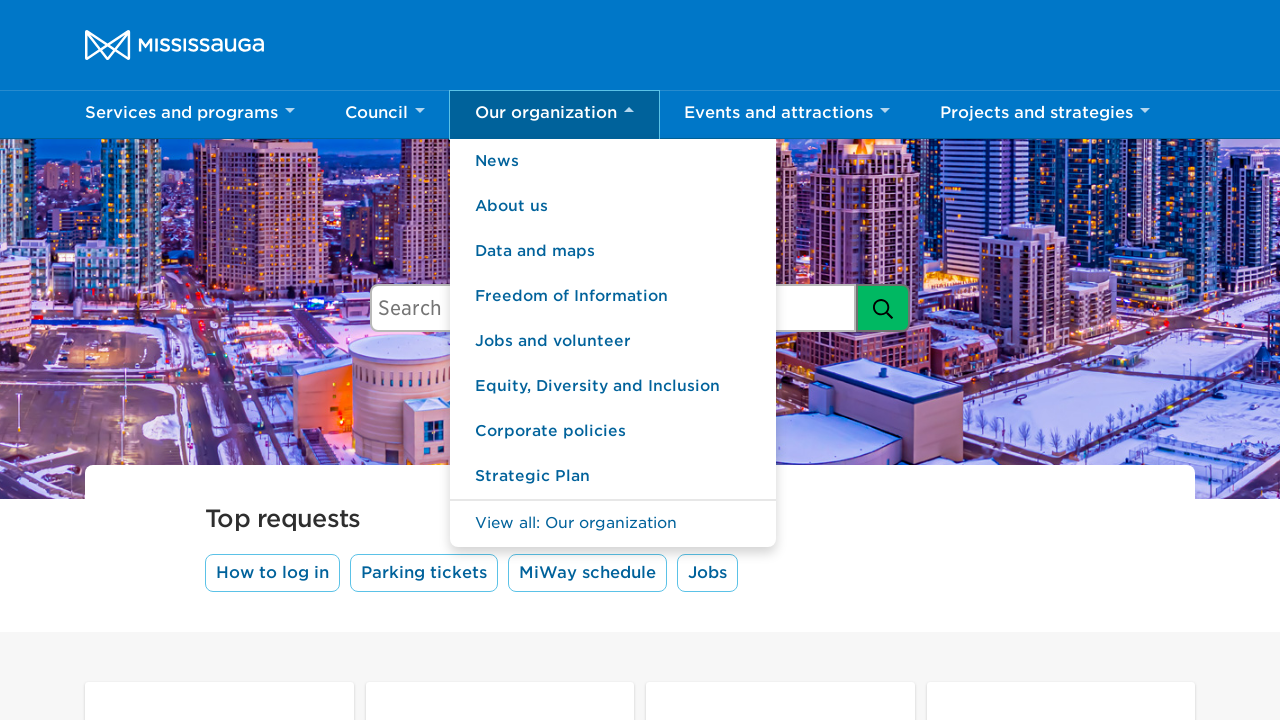

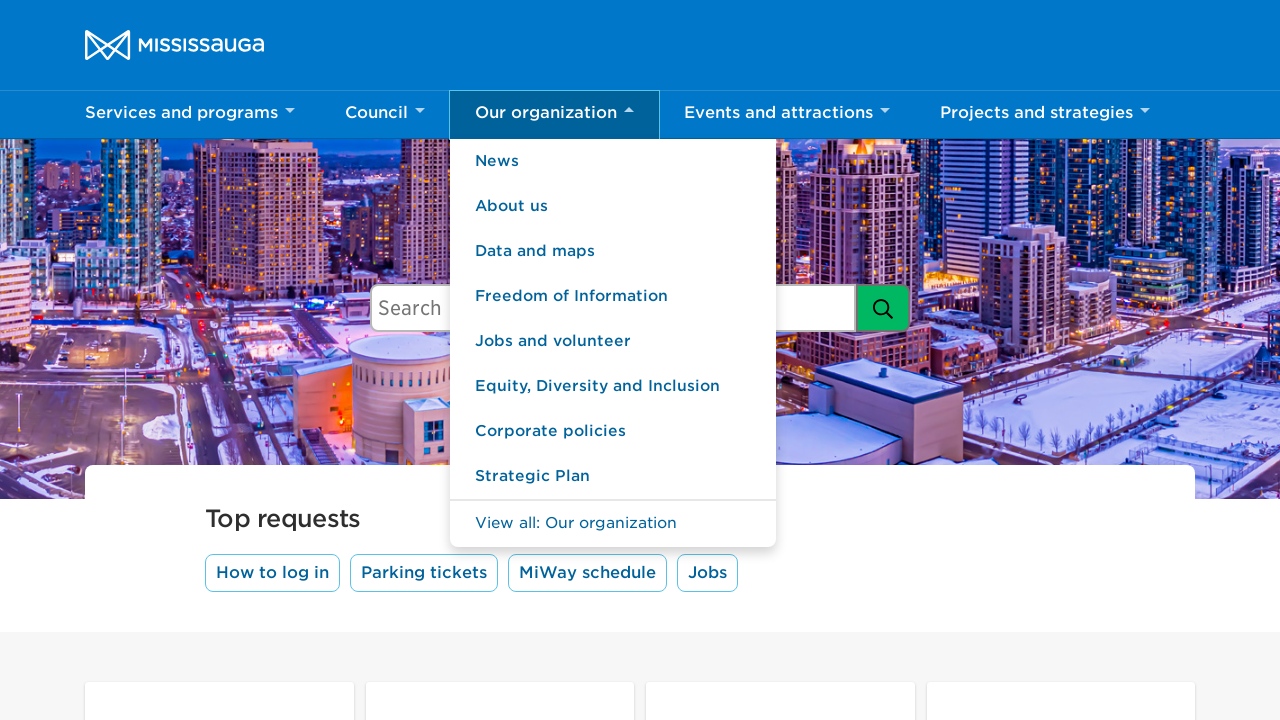